Tests filtering to display all todo items after applying other filters

Starting URL: https://demo.playwright.dev/todomvc

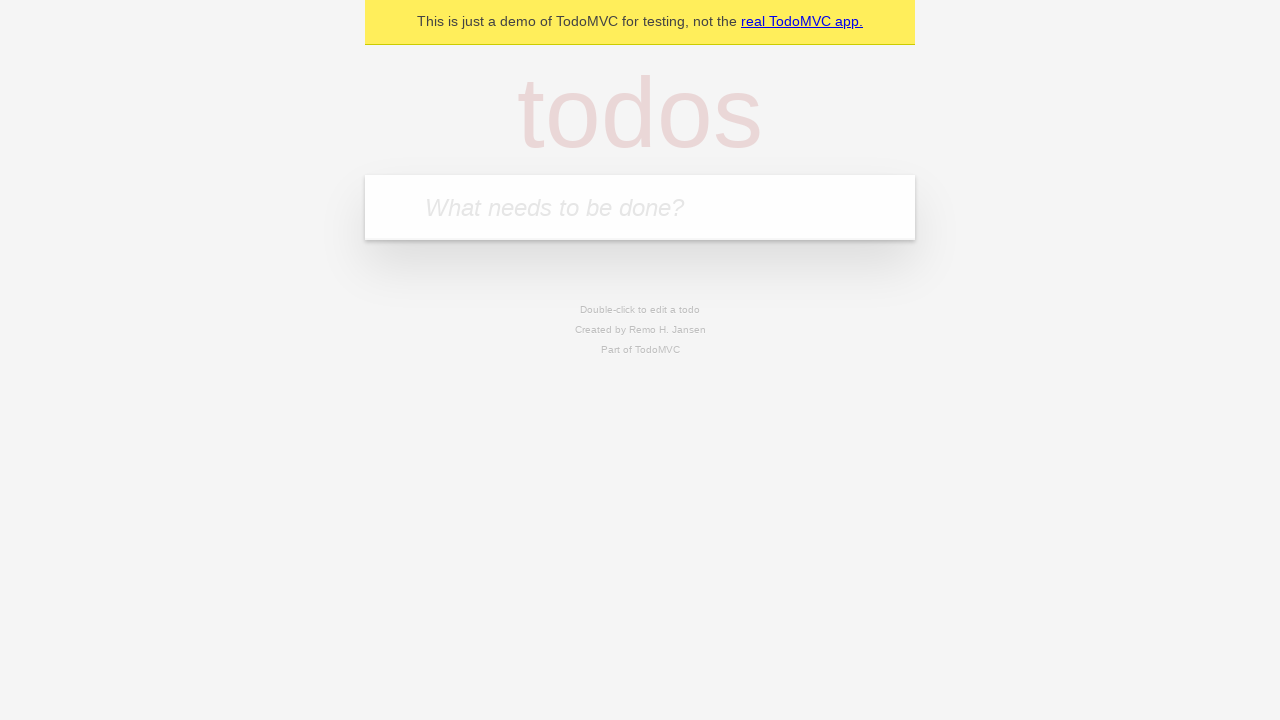

Filled todo input with 'buy some cheese' on internal:attr=[placeholder="What needs to be done?"i]
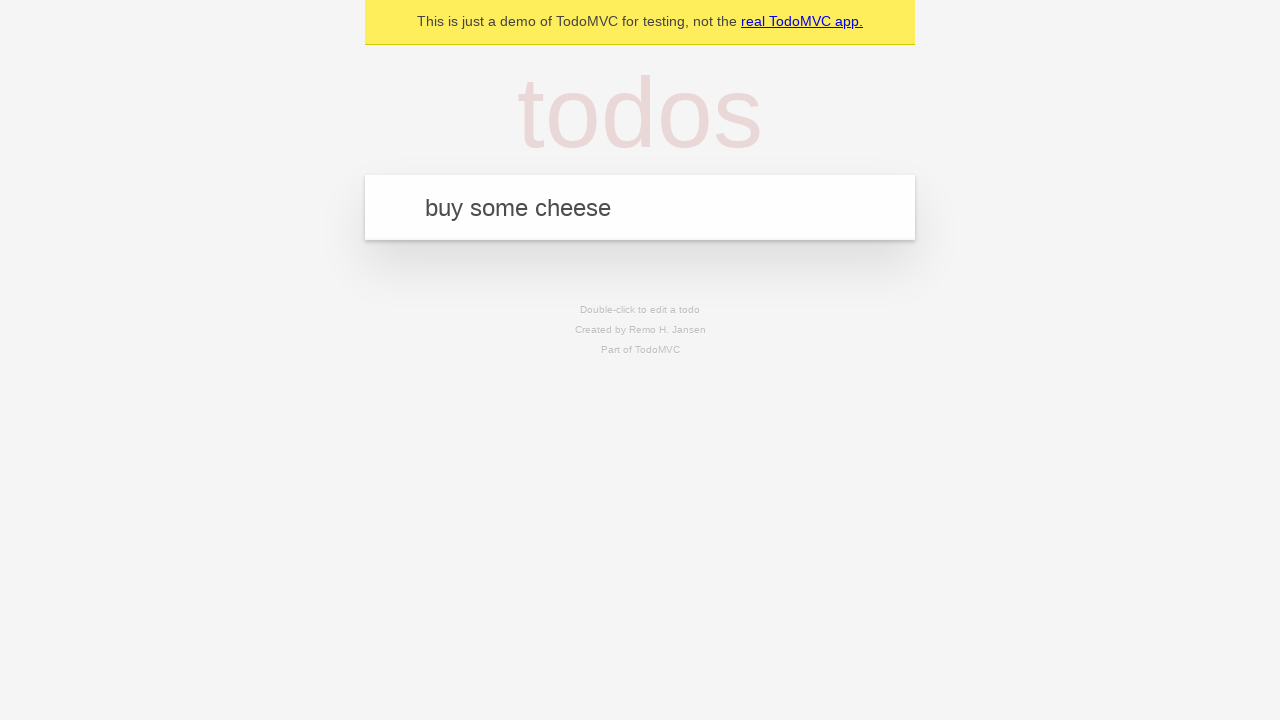

Pressed Enter to add first todo item on internal:attr=[placeholder="What needs to be done?"i]
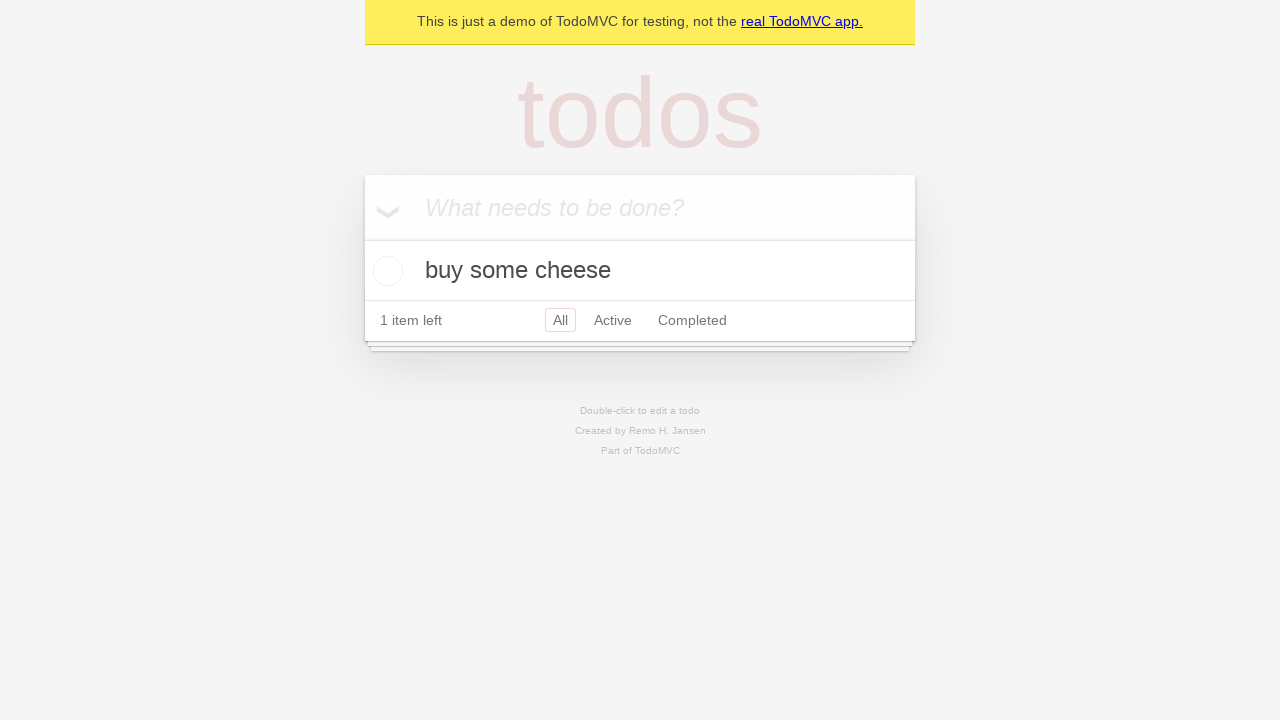

Filled todo input with 'feed the cat' on internal:attr=[placeholder="What needs to be done?"i]
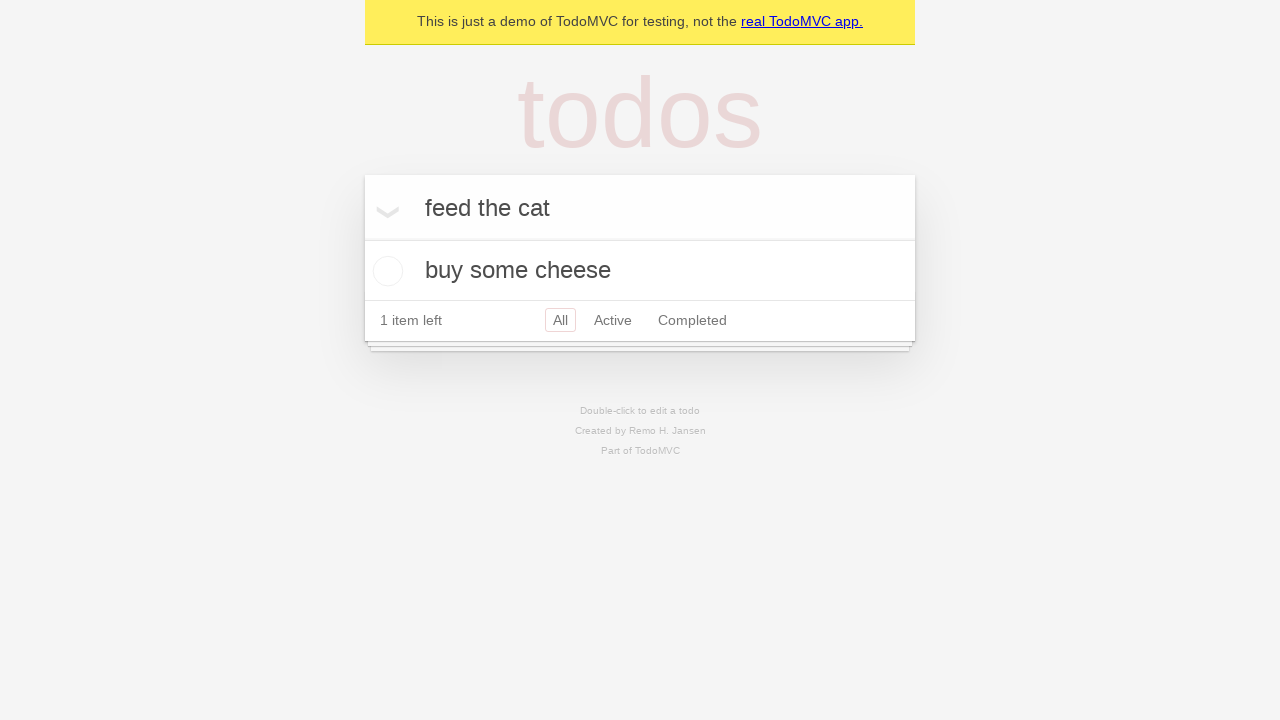

Pressed Enter to add second todo item on internal:attr=[placeholder="What needs to be done?"i]
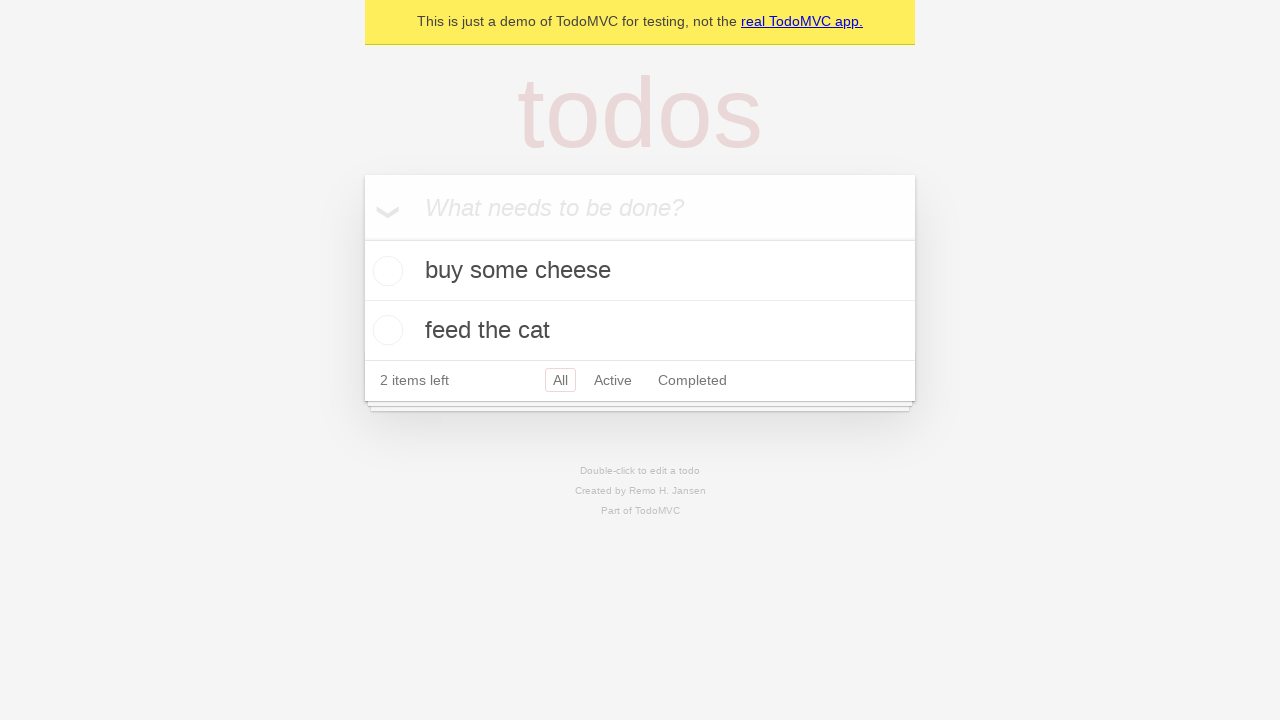

Filled todo input with 'book a doctors appointment' on internal:attr=[placeholder="What needs to be done?"i]
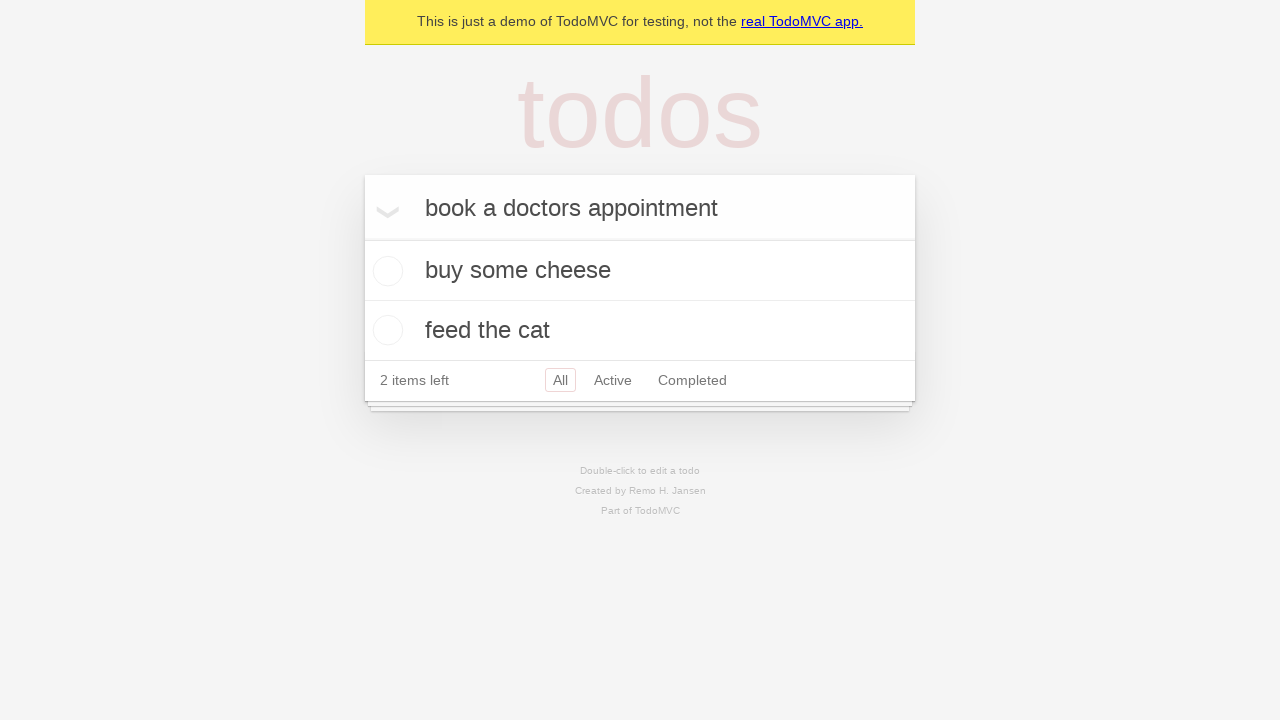

Pressed Enter to add third todo item on internal:attr=[placeholder="What needs to be done?"i]
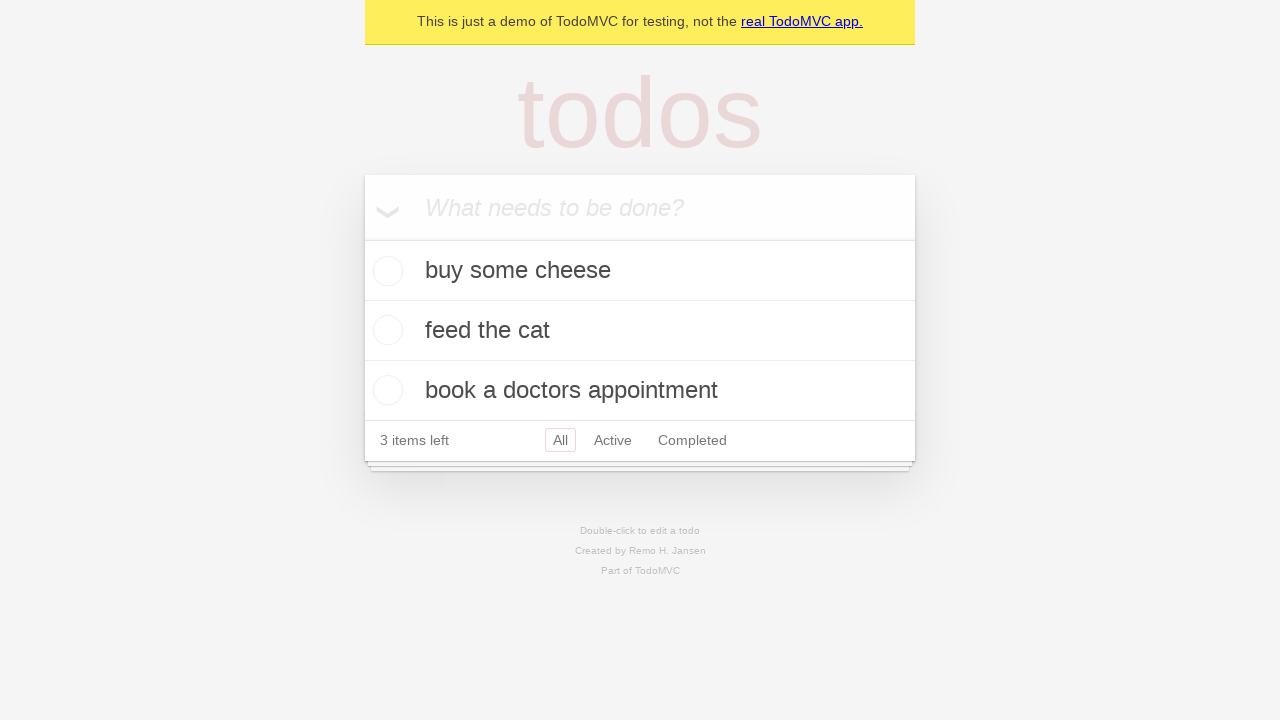

Checked the second todo item at (385, 330) on internal:testid=[data-testid="todo-item"s] >> nth=1 >> internal:role=checkbox
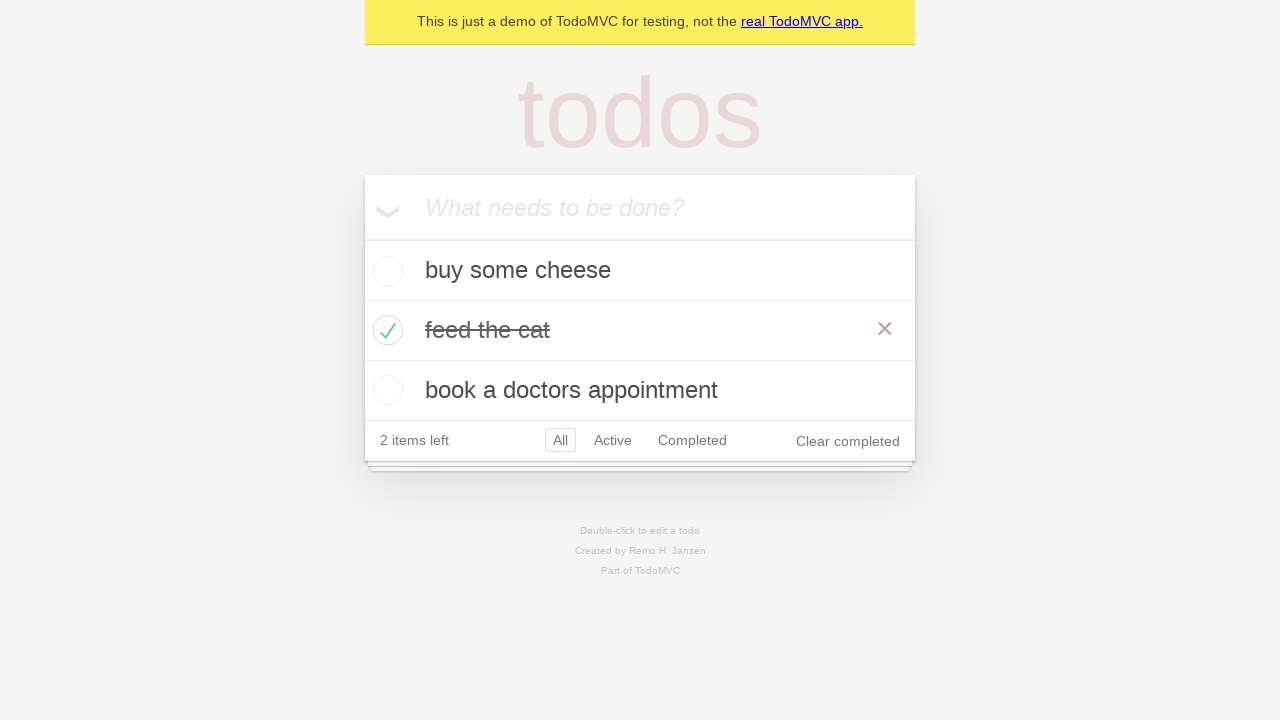

Clicked 'Active' filter to display active todos at (613, 440) on internal:role=link[name="Active"i]
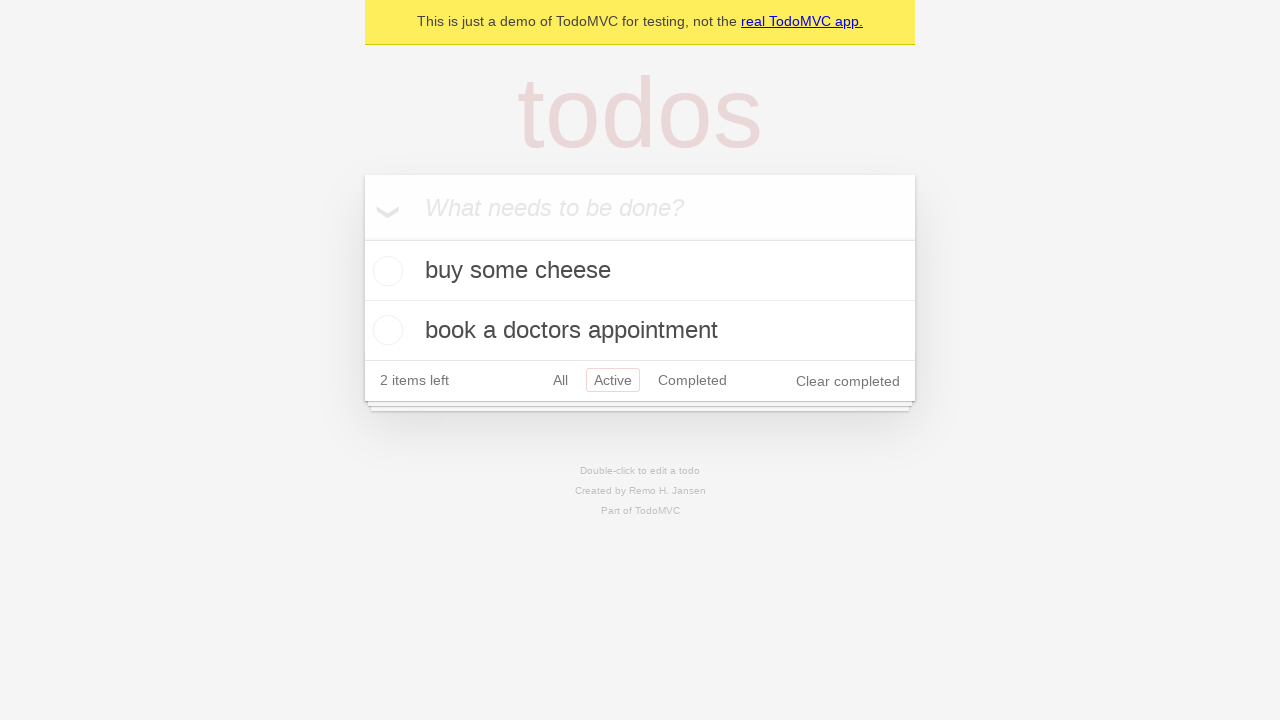

Clicked 'Completed' filter to display completed todos at (692, 380) on internal:role=link[name="Completed"i]
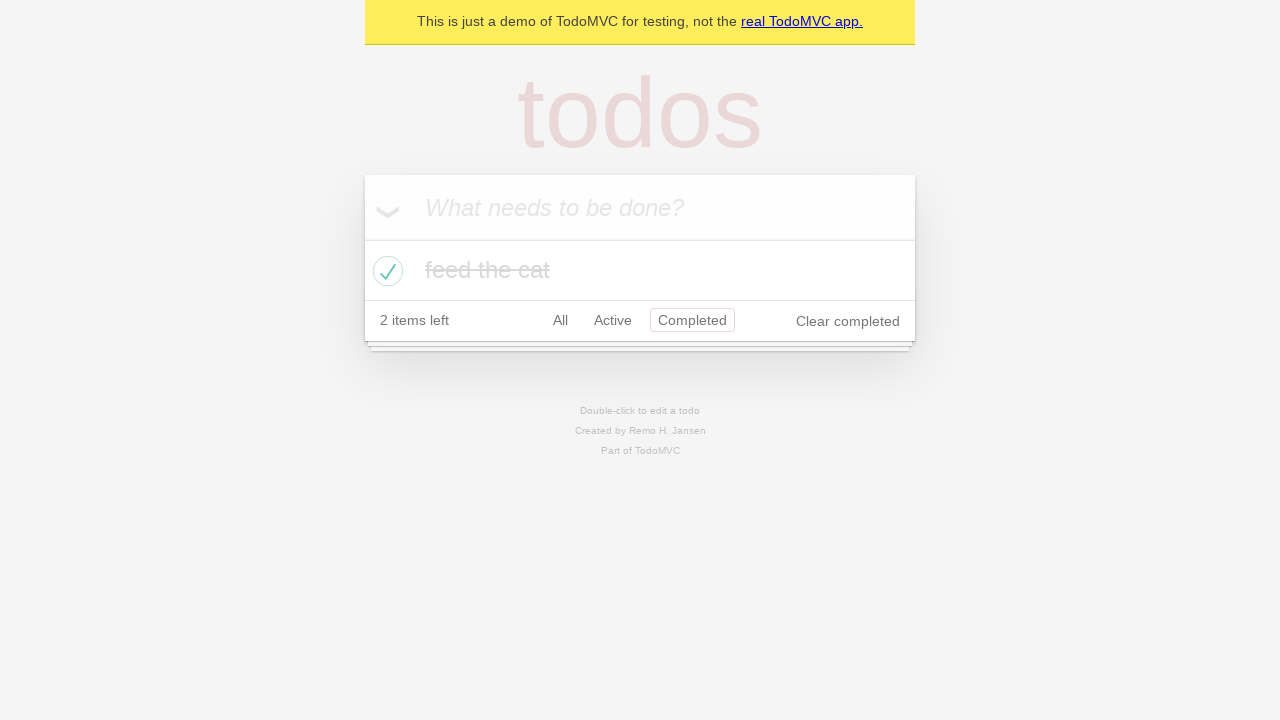

Clicked 'All' filter to display all todo items at (560, 320) on internal:role=link[name="All"i]
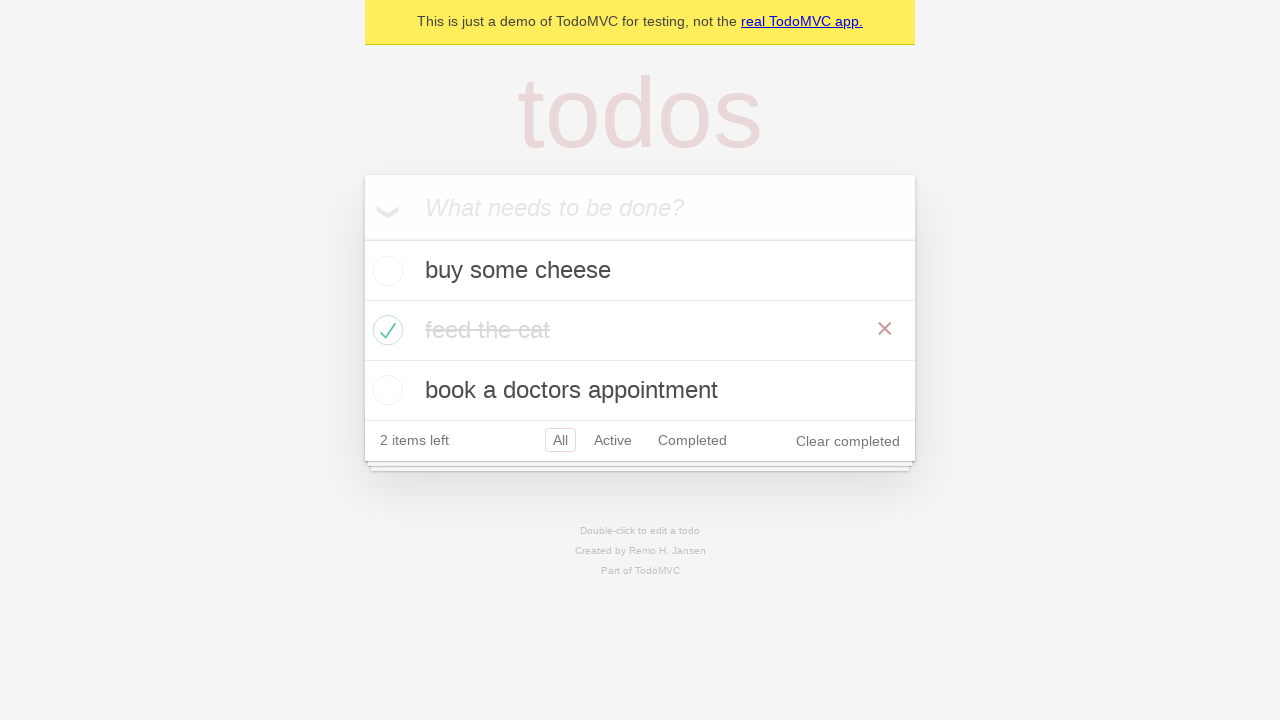

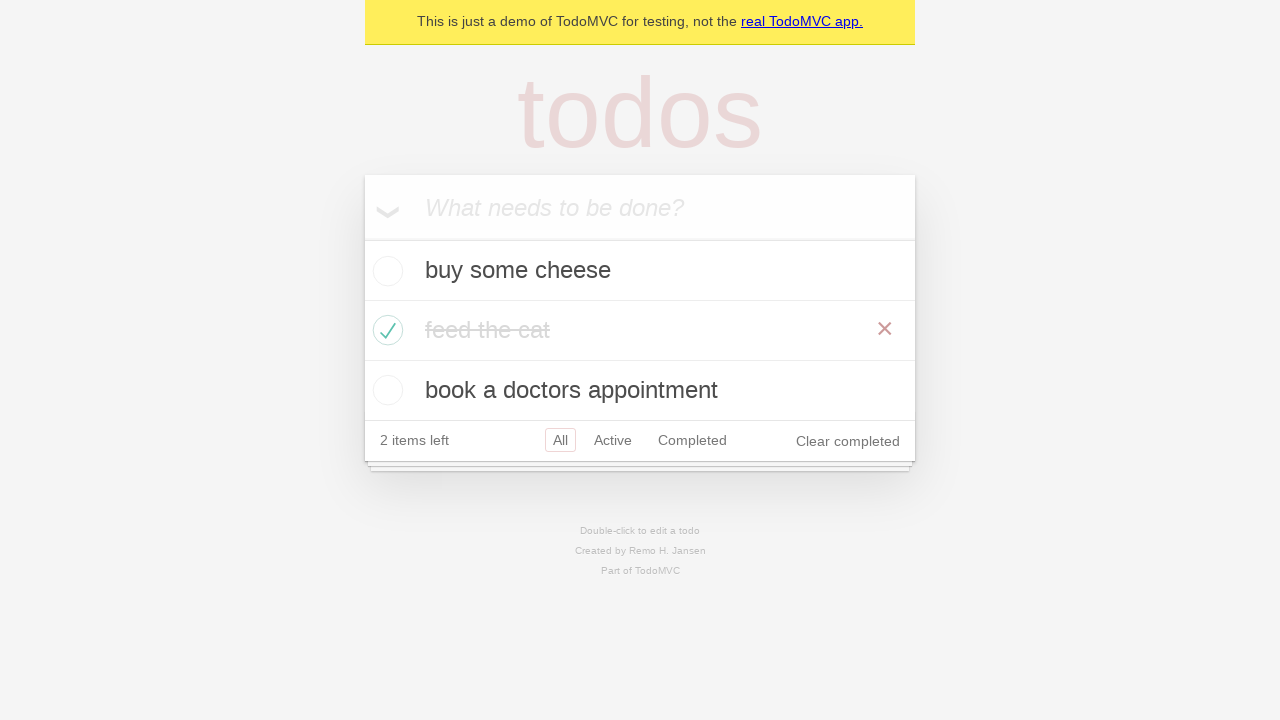